Verifies the OrangeHRM login page by checking that the company logo is displayed, the page title is correct, and the URL matches expectations

Starting URL: https://opensource-demo.orangehrmlive.com/web/index.php/auth/login

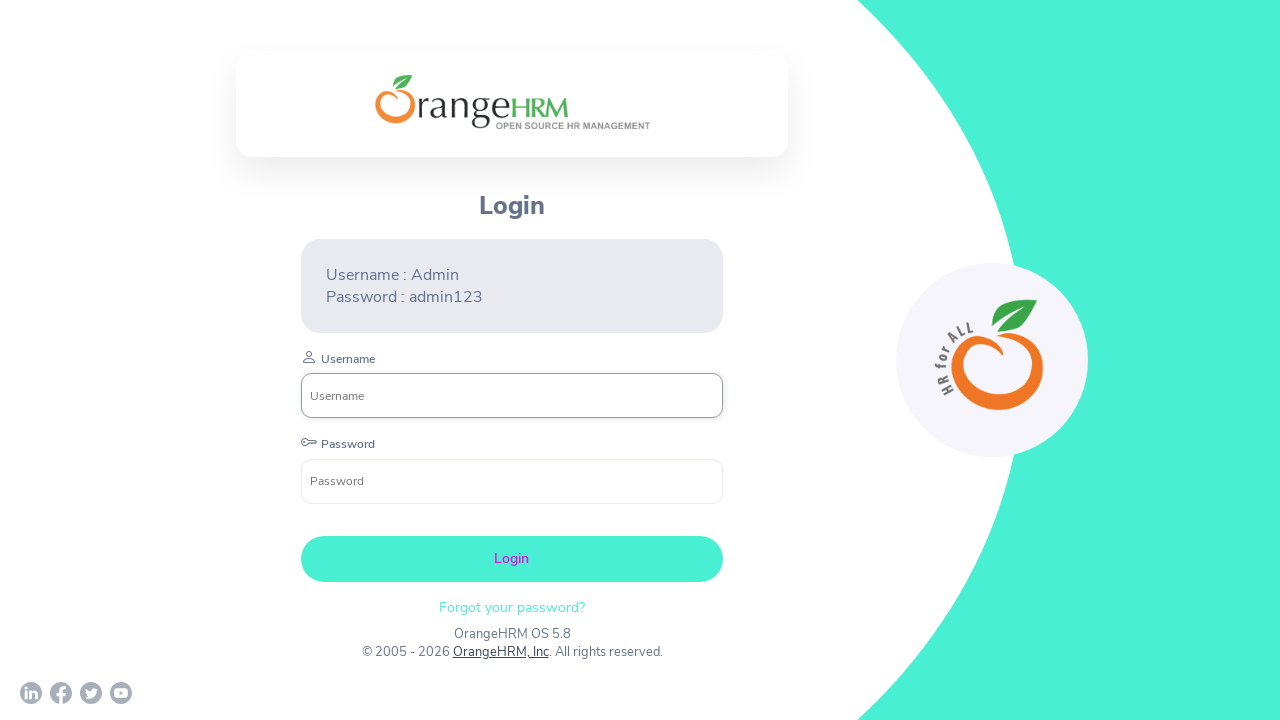

Located company logo element
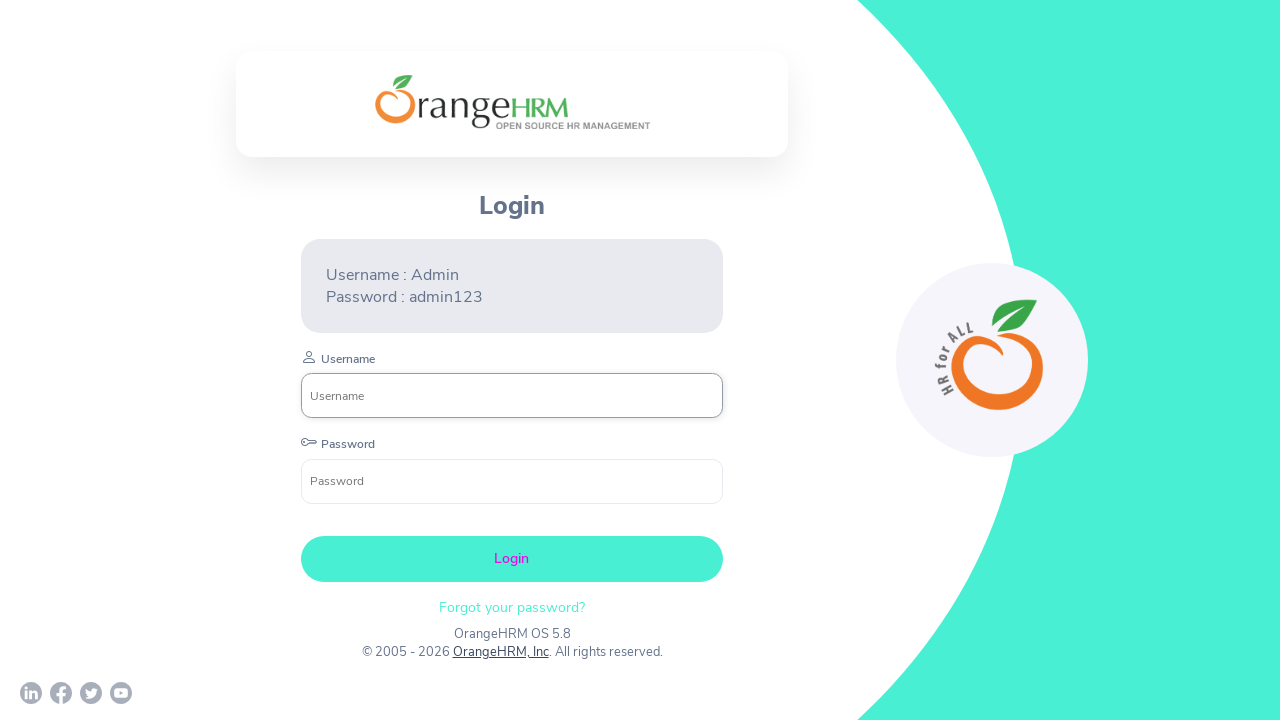

Verified company logo is visible
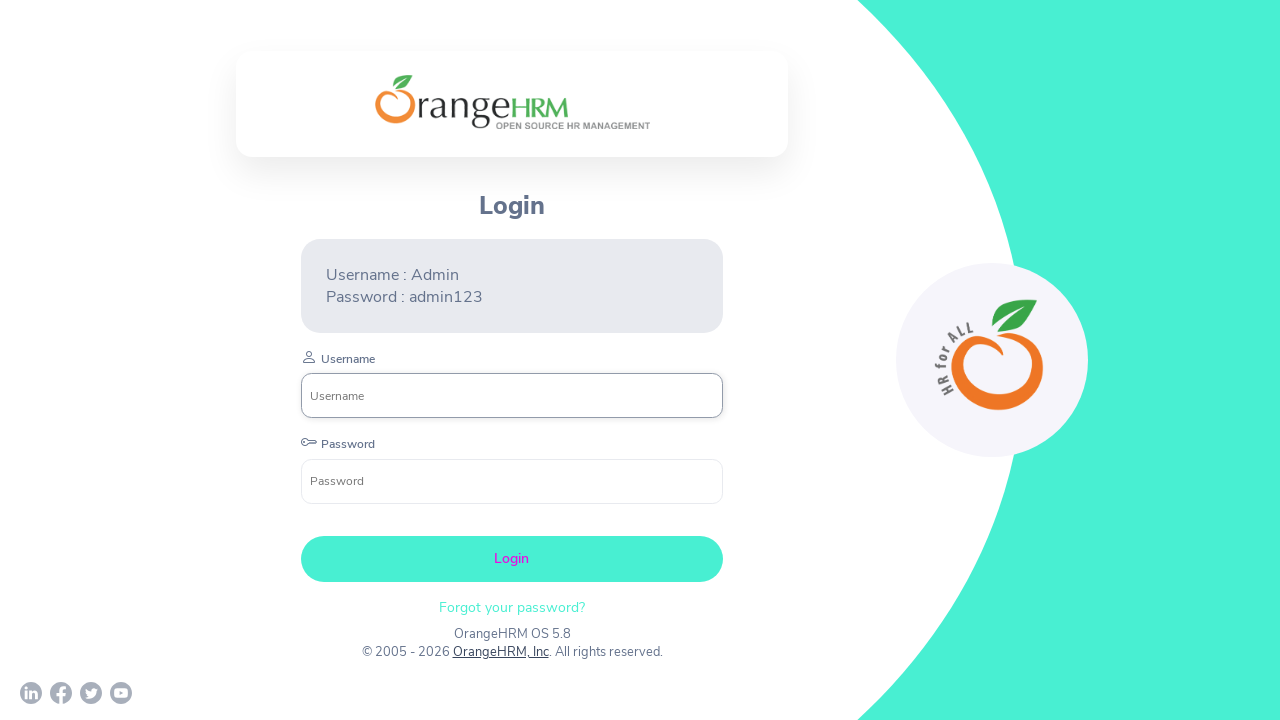

Verified page title is 'OrangeHRM'
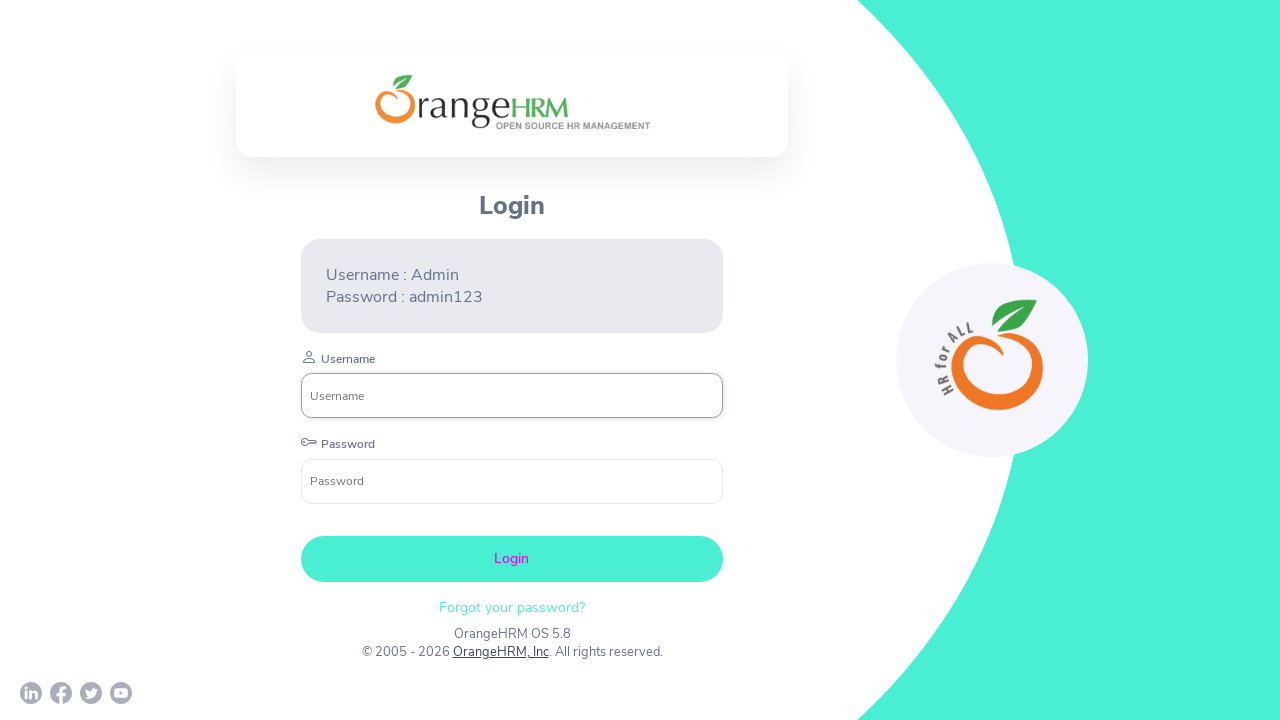

Verified current URL matches expected login page
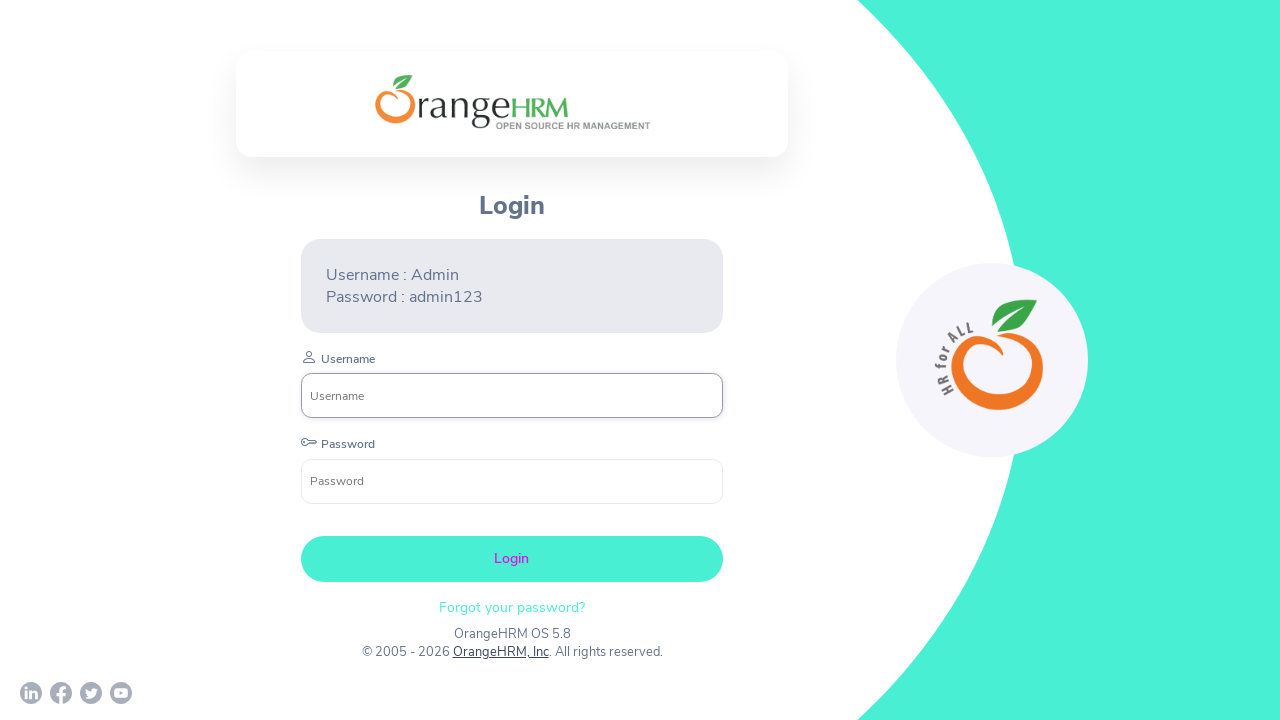

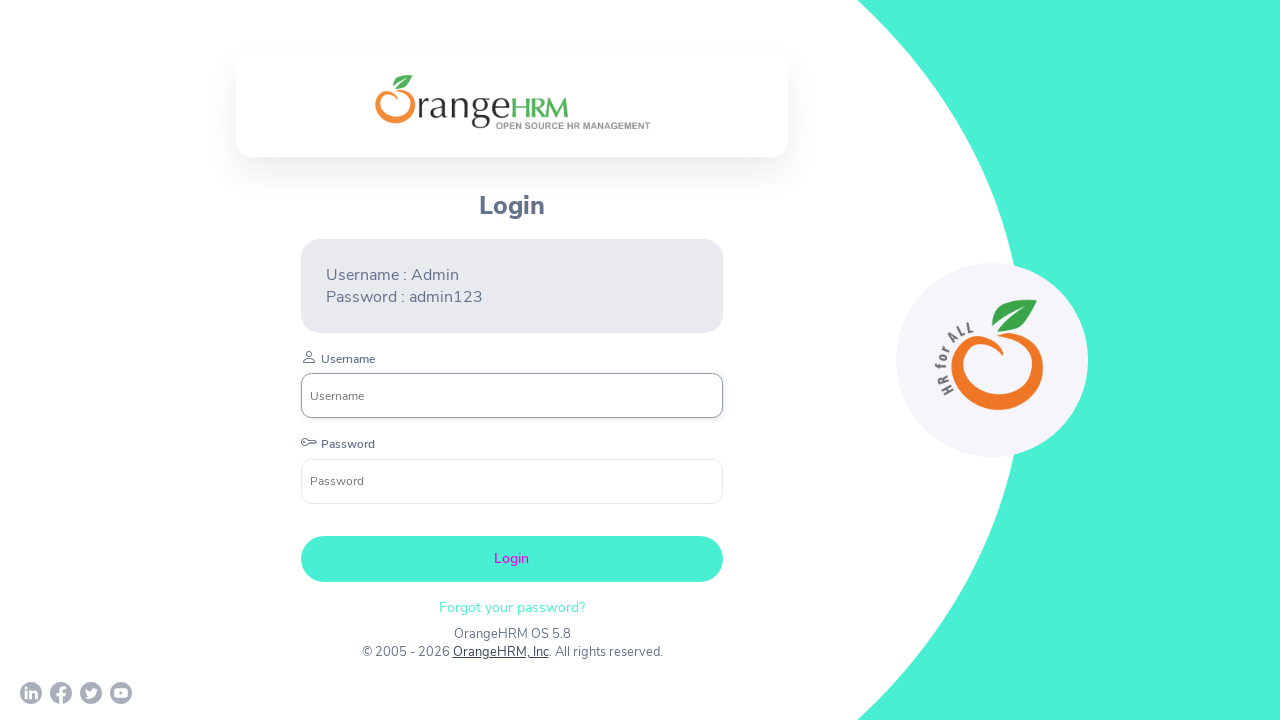